Tests navigation across jQuery ecosystem websites by clicking various links in the navigation menu (jQuery, jQuery Mobile, Plugins, Contribute, Events) and verifying each page loads correctly by checking page titles.

Starting URL: https://jqueryui.com/

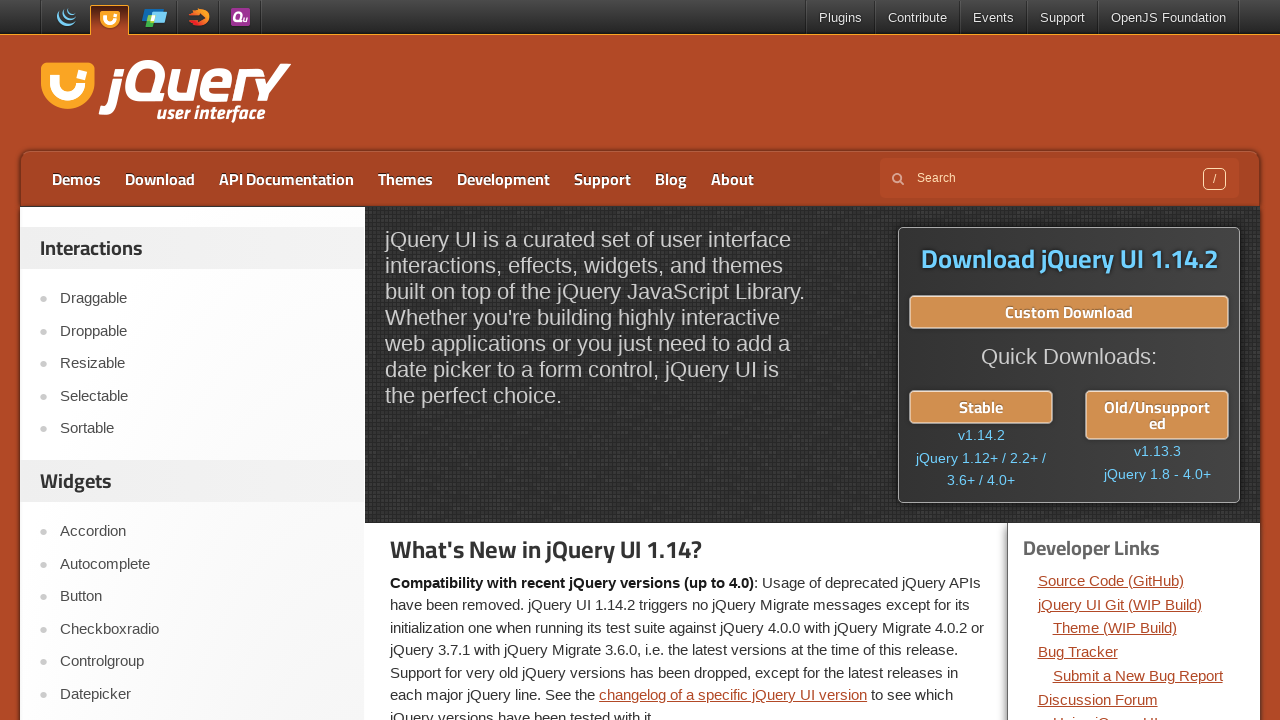

jQuery UI page loaded successfully
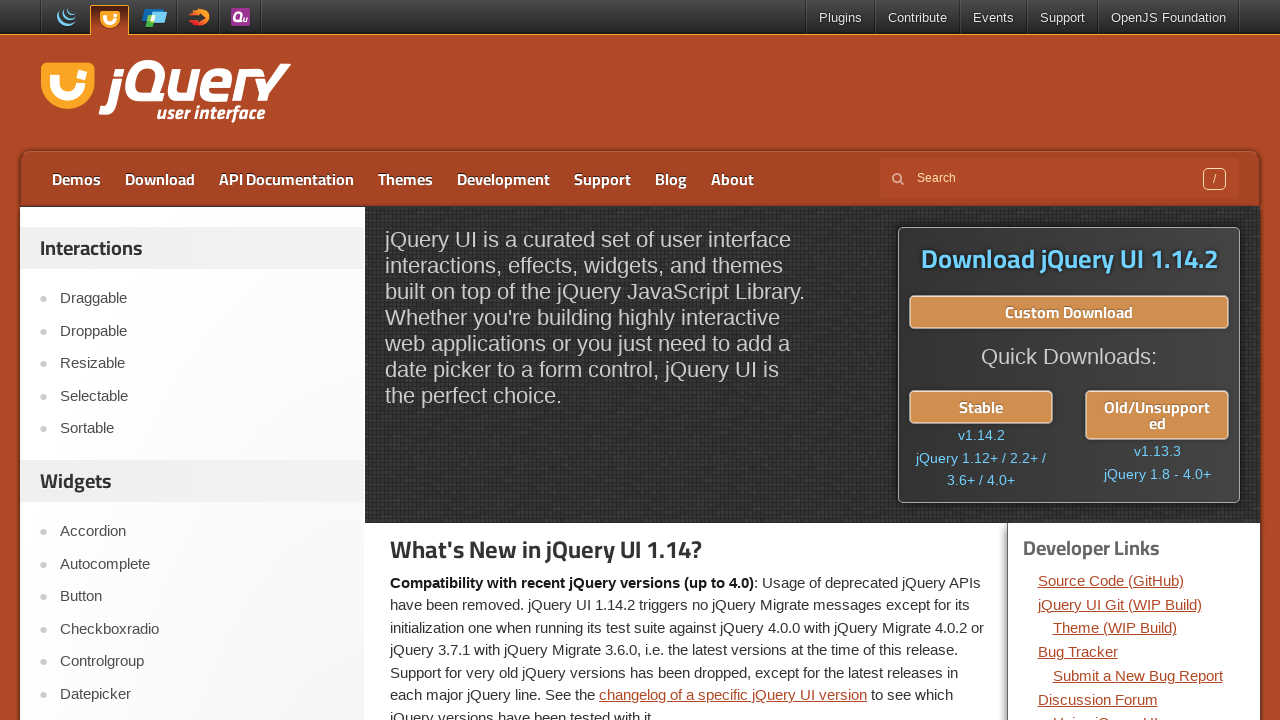

Clicked on jQuery navigation link at (62, 18) on a[title='jQuery'] >> nth=0
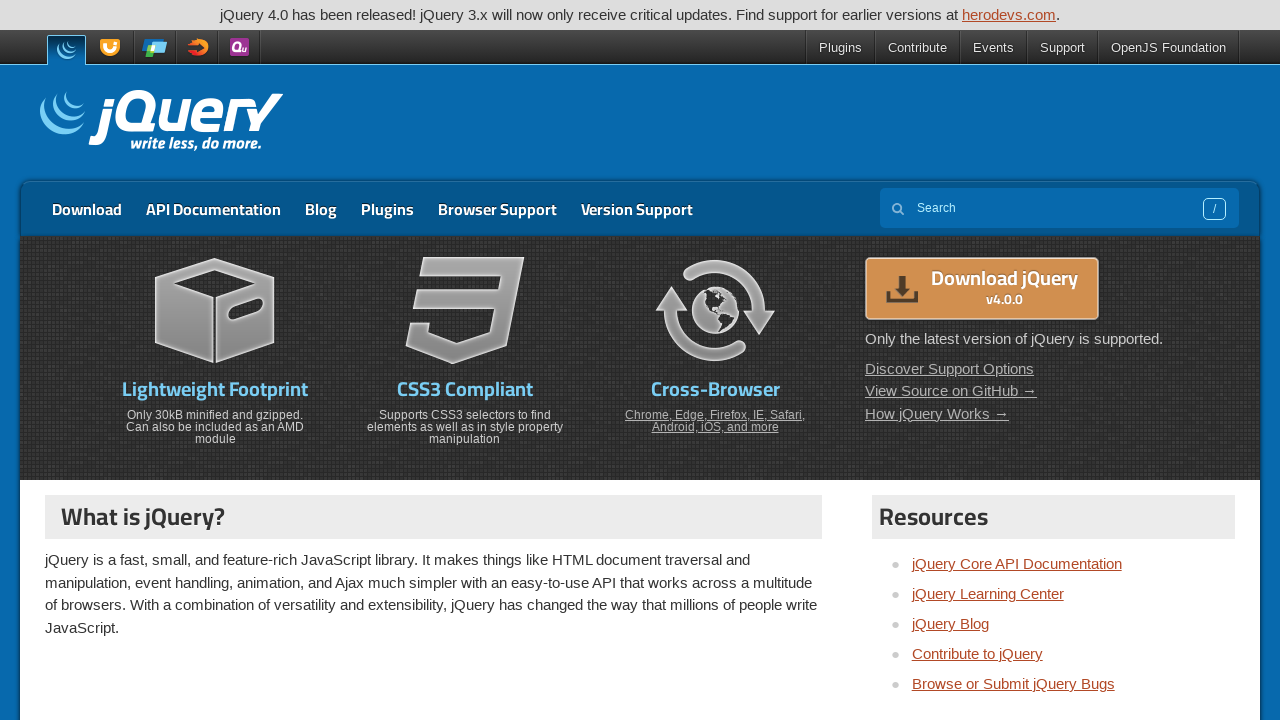

jQuery page loaded successfully
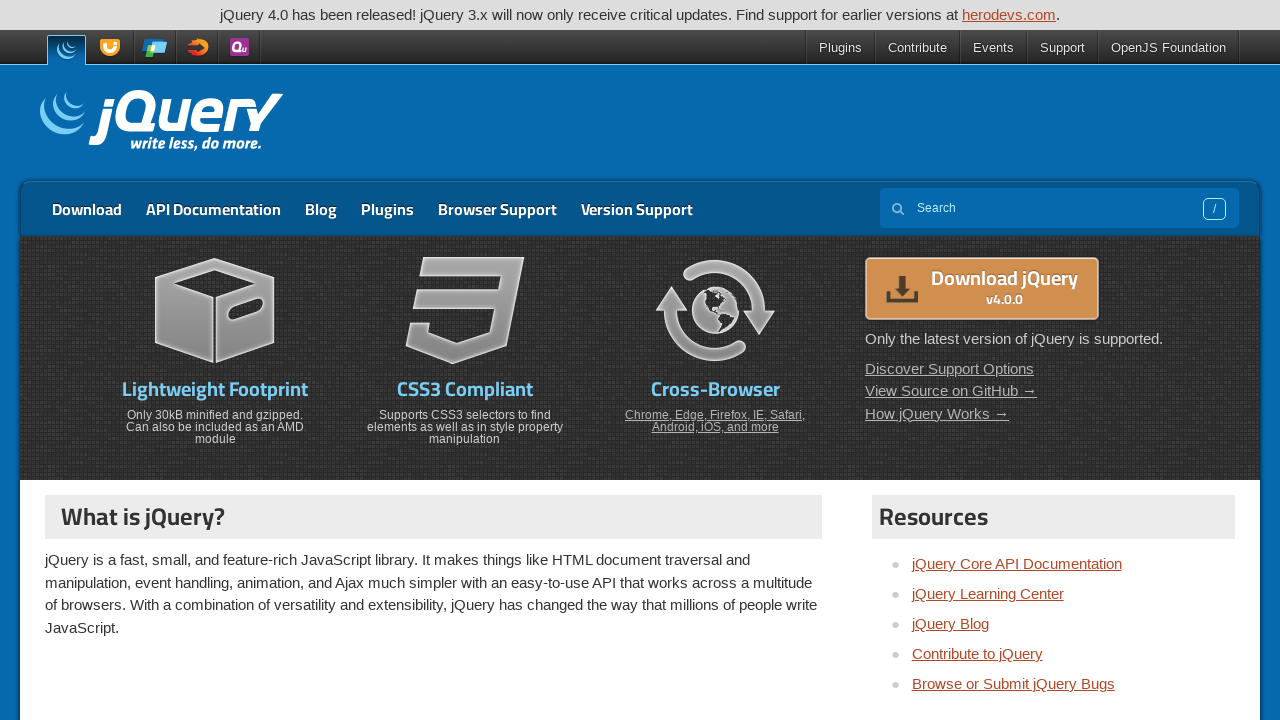

Clicked on jQuery Mobile navigation link at (155, 48) on a[href='https://jquerymobile.com/']
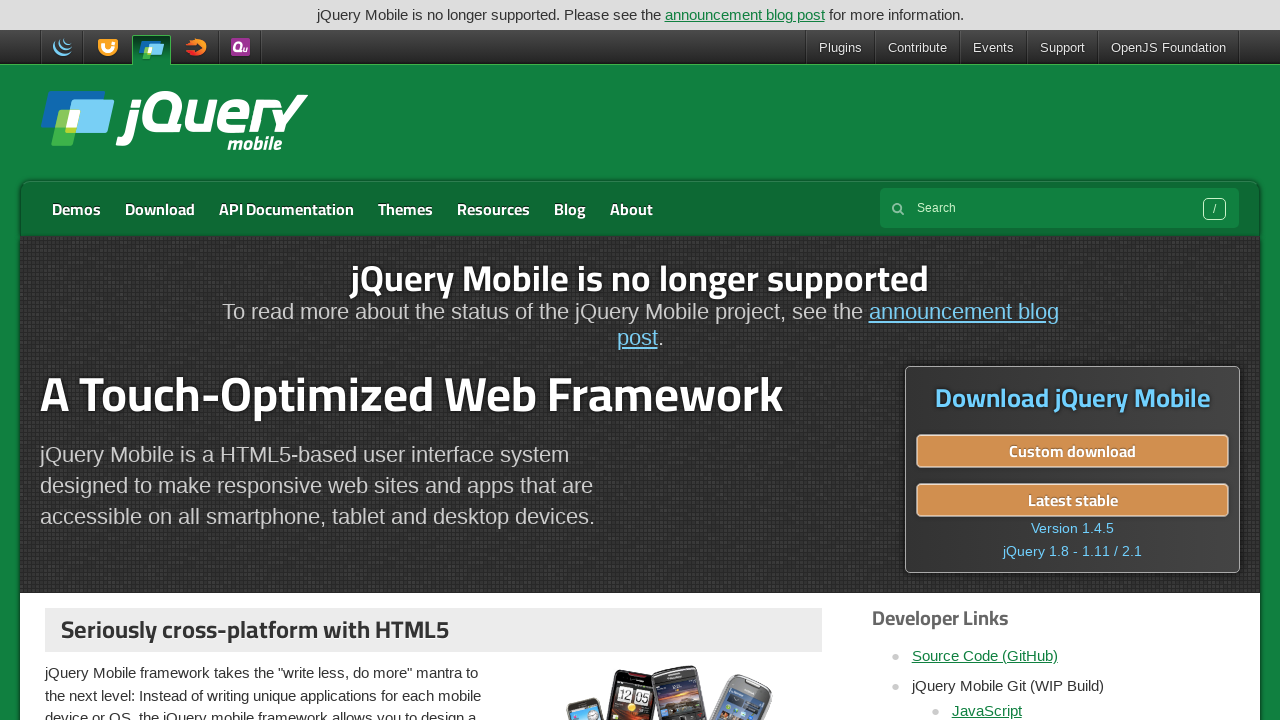

jQuery Mobile page loaded successfully
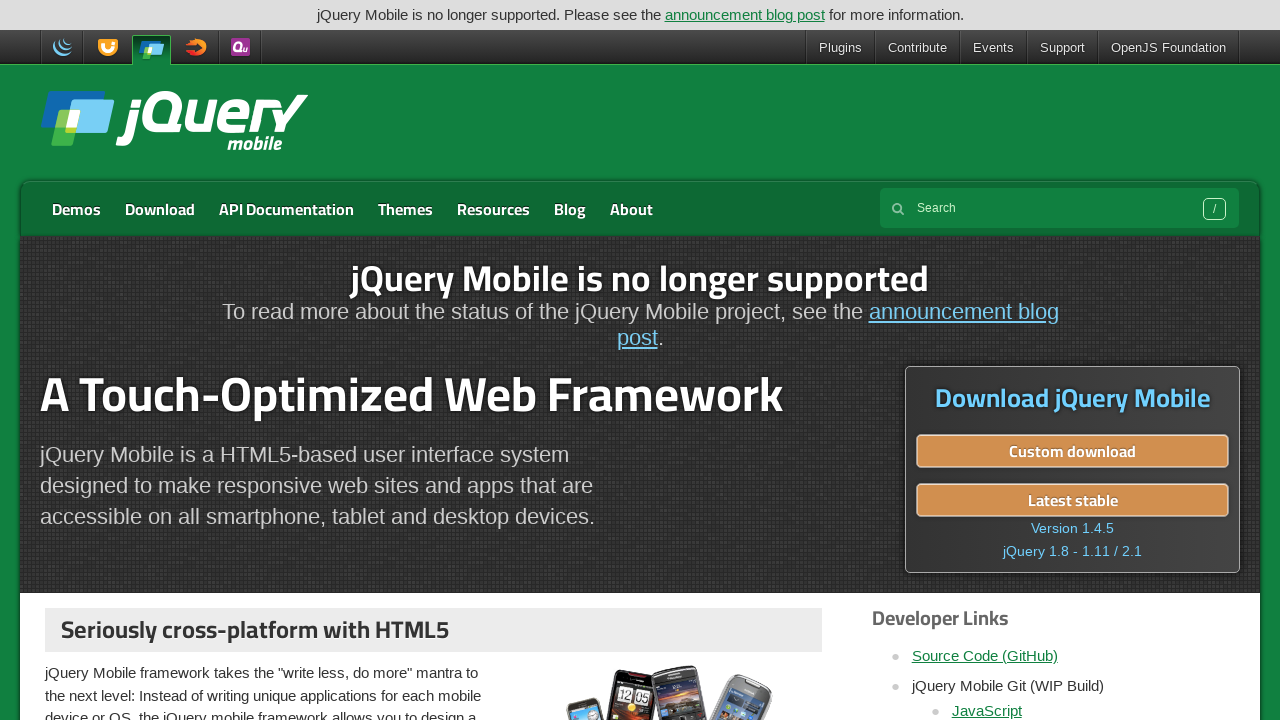

Clicked on Plugins navigation link at (840, 48) on a[href='https://plugins.jquery.com/']
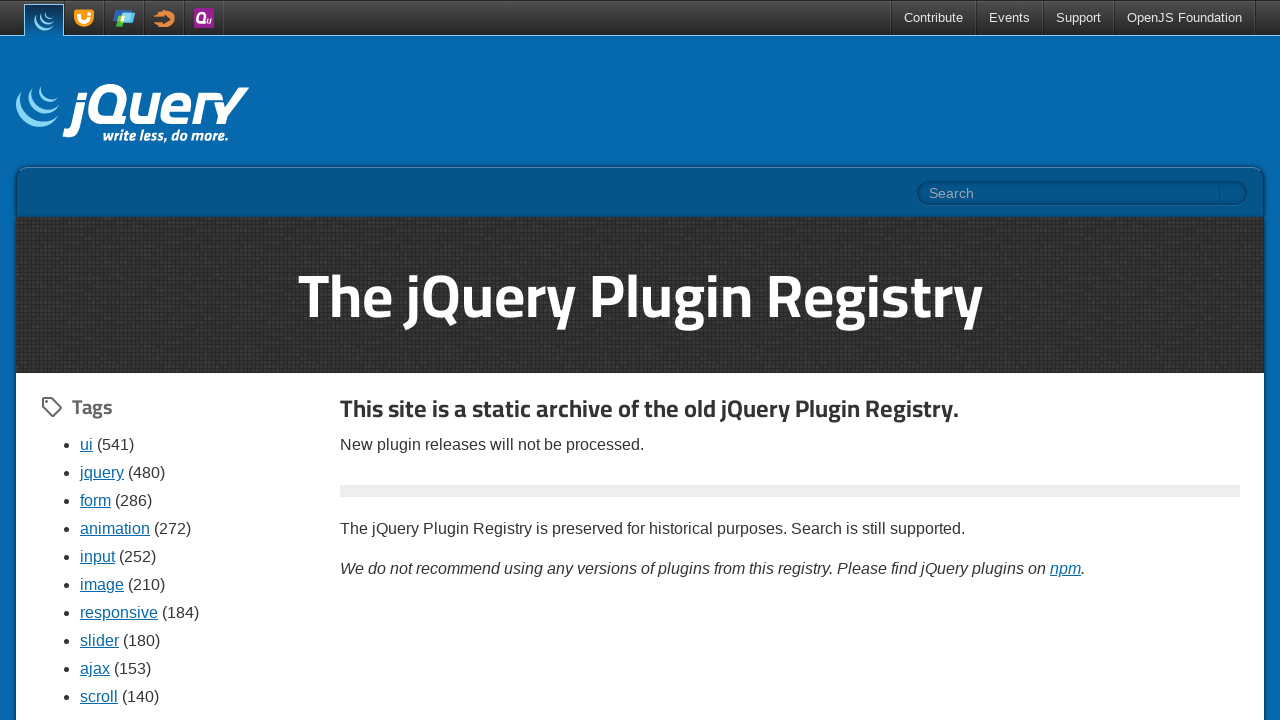

Plugins page loaded successfully
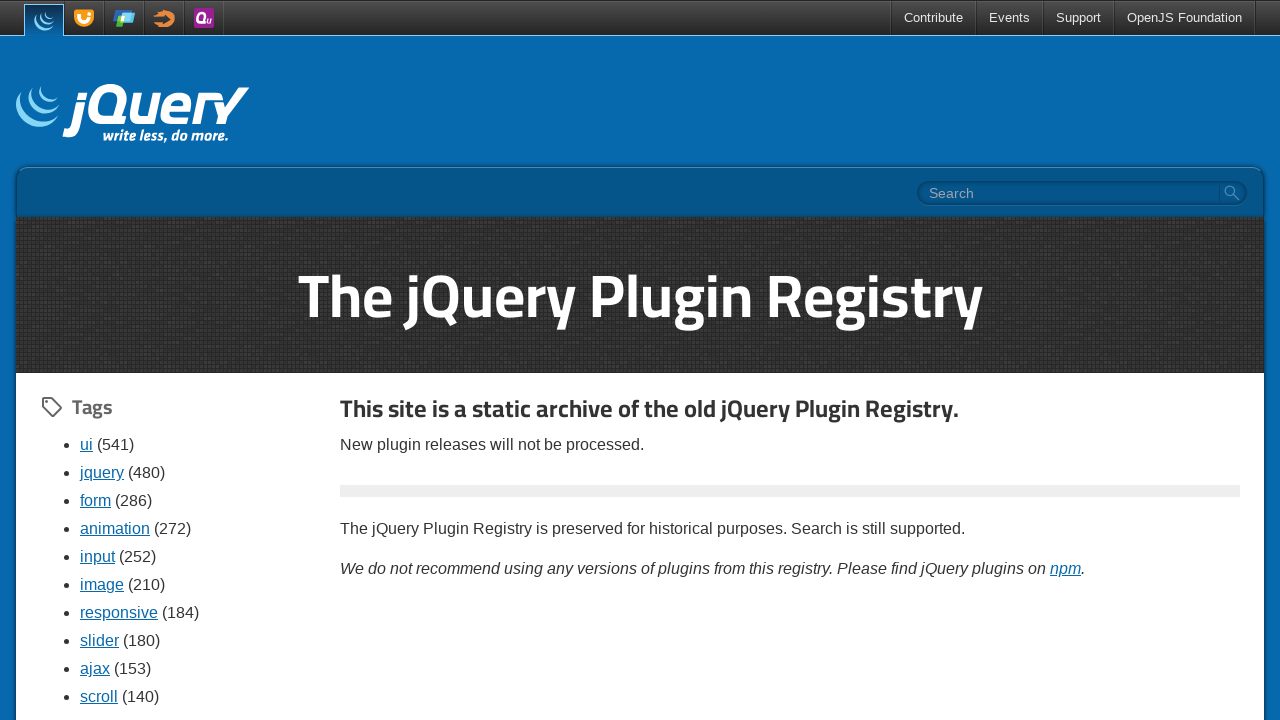

Clicked on Contribute navigation link at (934, 18) on a[href='https://contribute.jquery.org/']
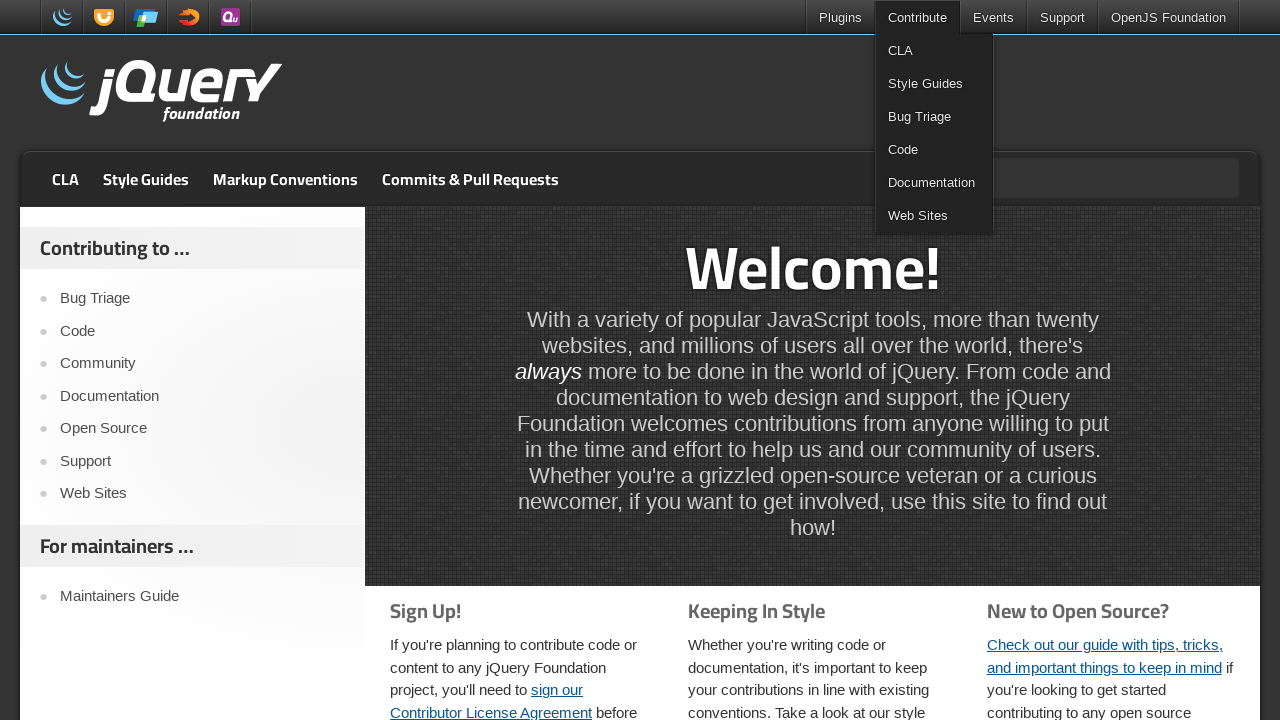

Contribute page loaded successfully
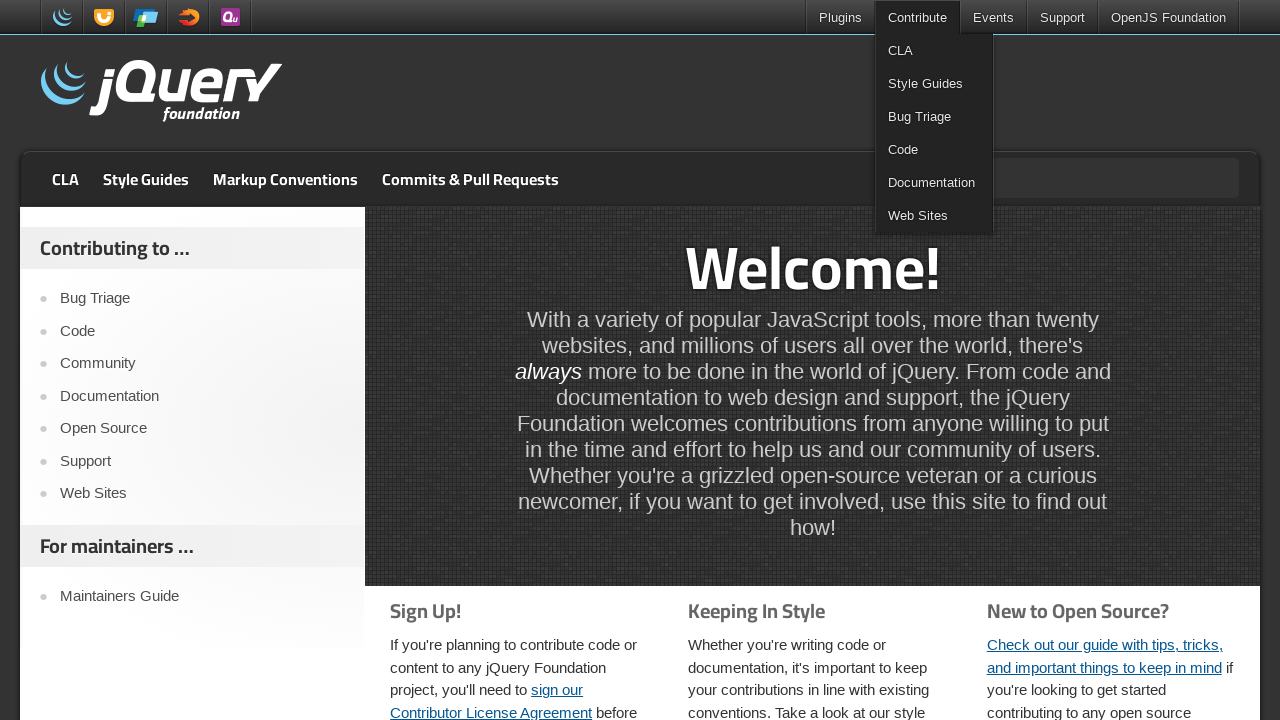

Clicked on Events navigation link at (994, 18) on a:has-text('Events')
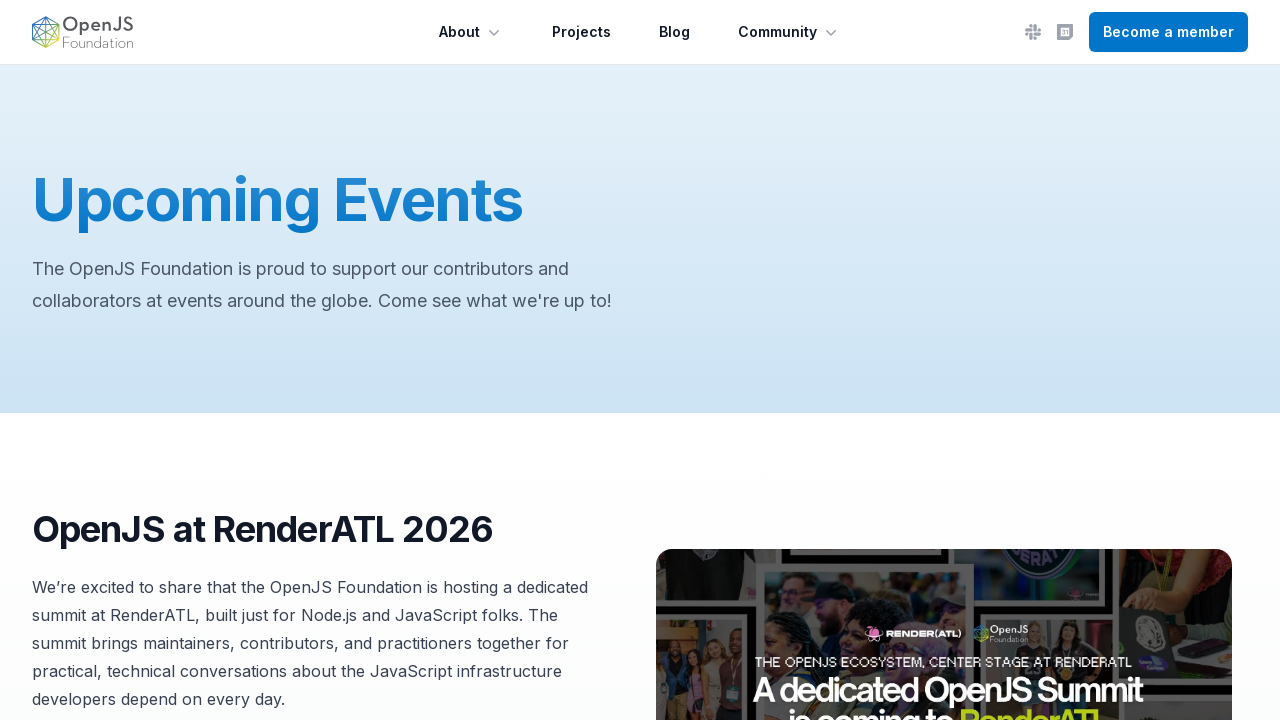

Events page loaded successfully
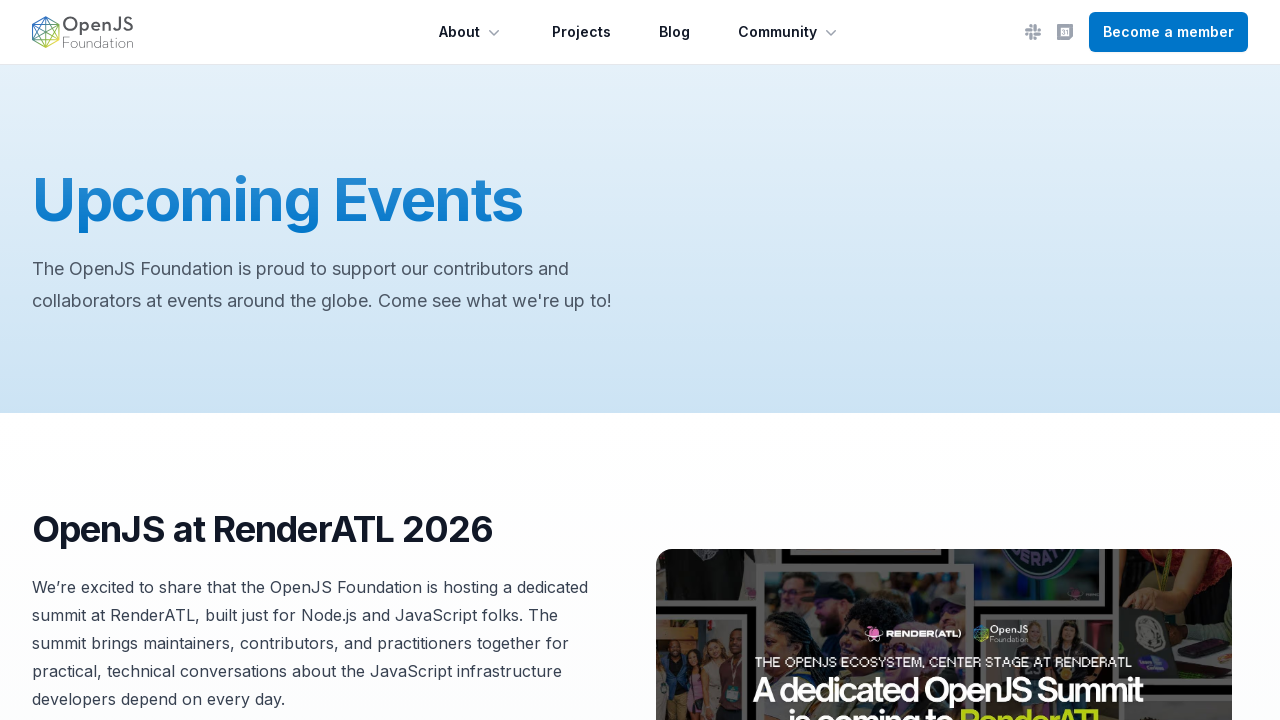

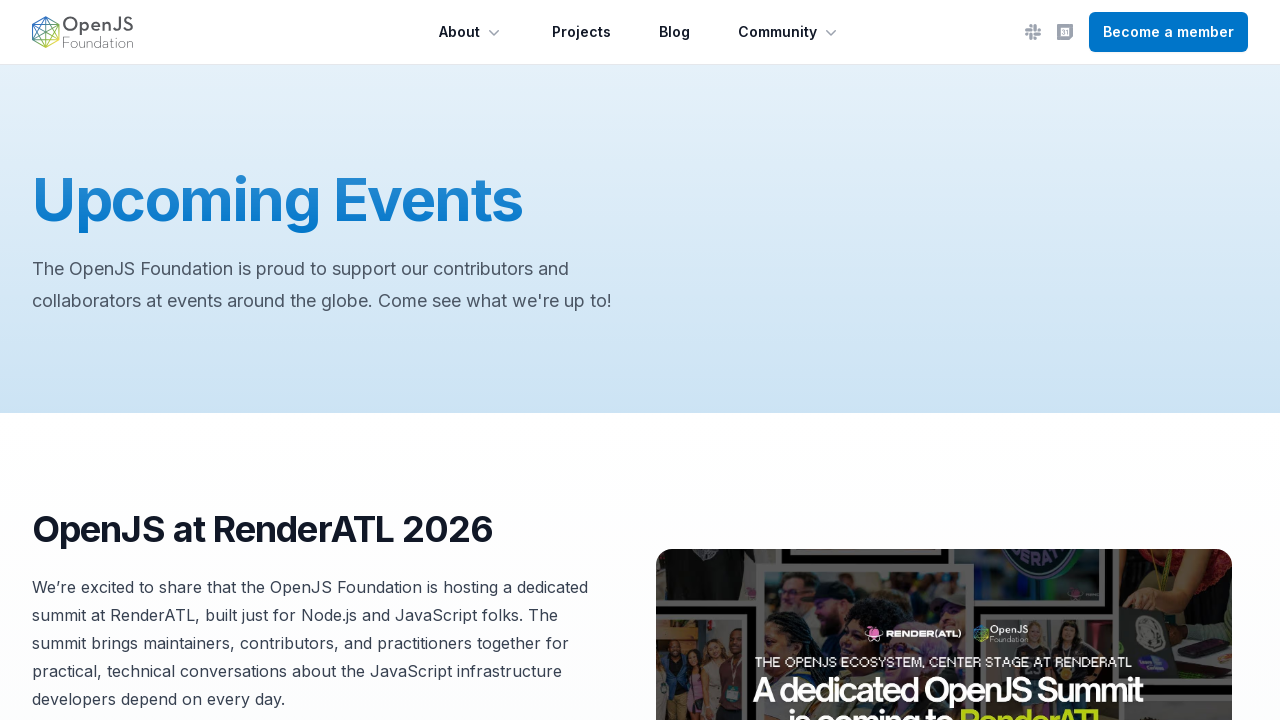